Navigates to Flipkart website, retrieves and displays cookie information, then deletes all cookies

Starting URL: https://www.flipkart.com/

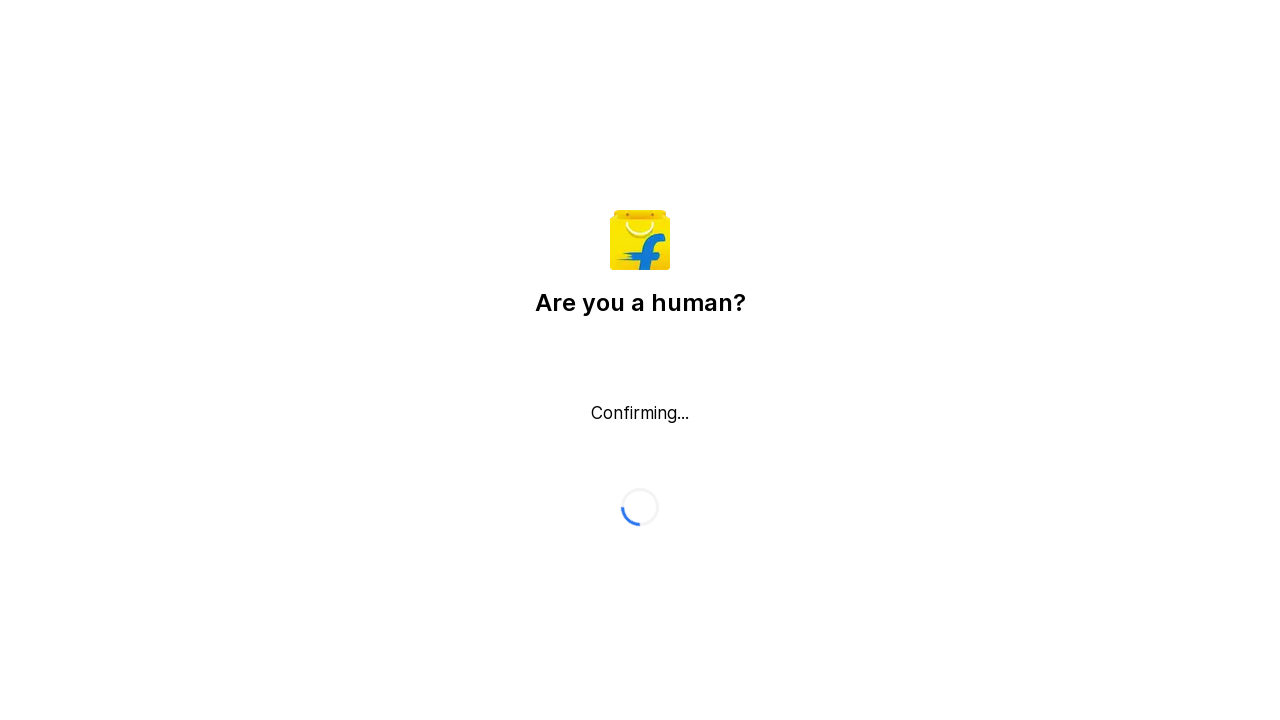

Waited for page to fully load (networkidle state)
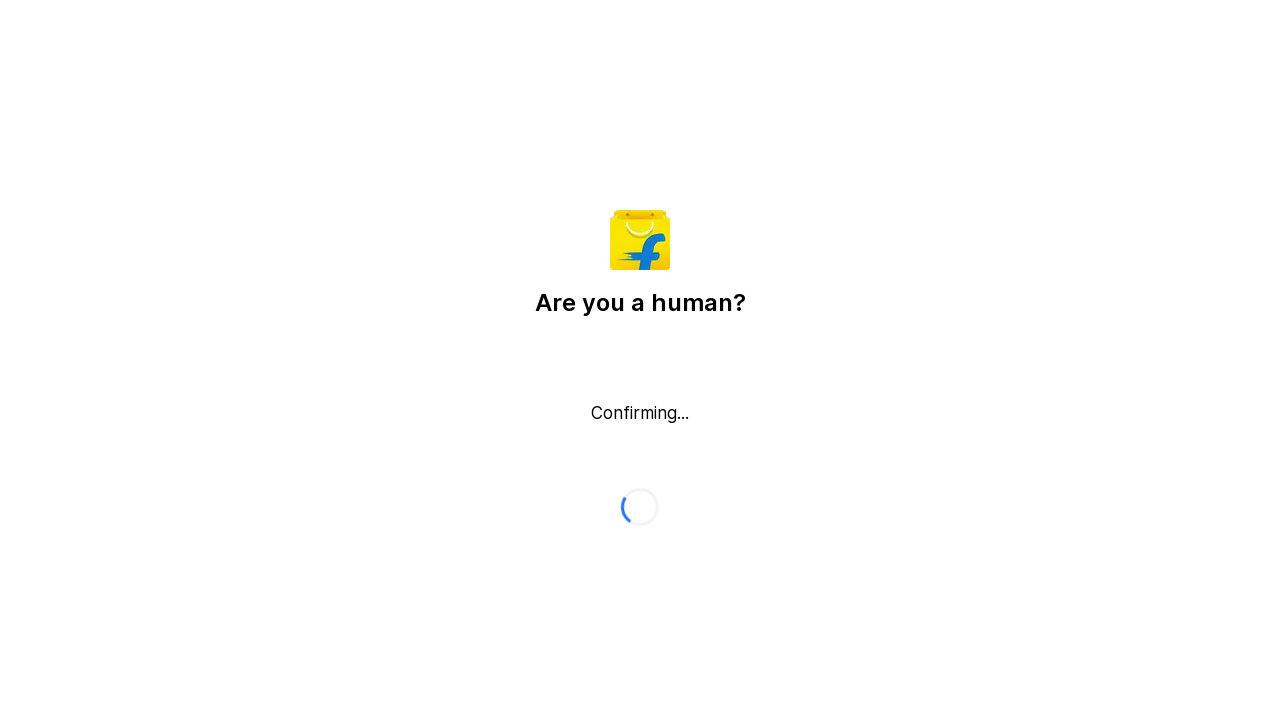

Retrieved all cookies - Total: 0
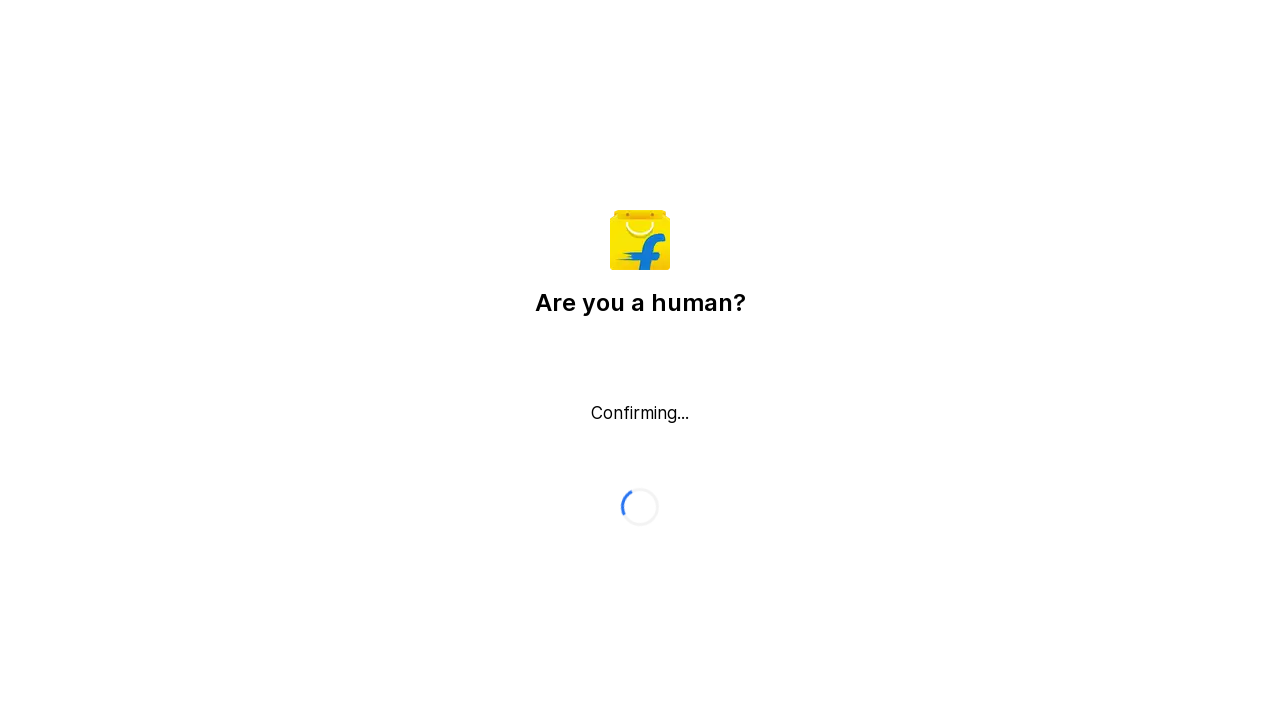

Displayed all 0 cookie names
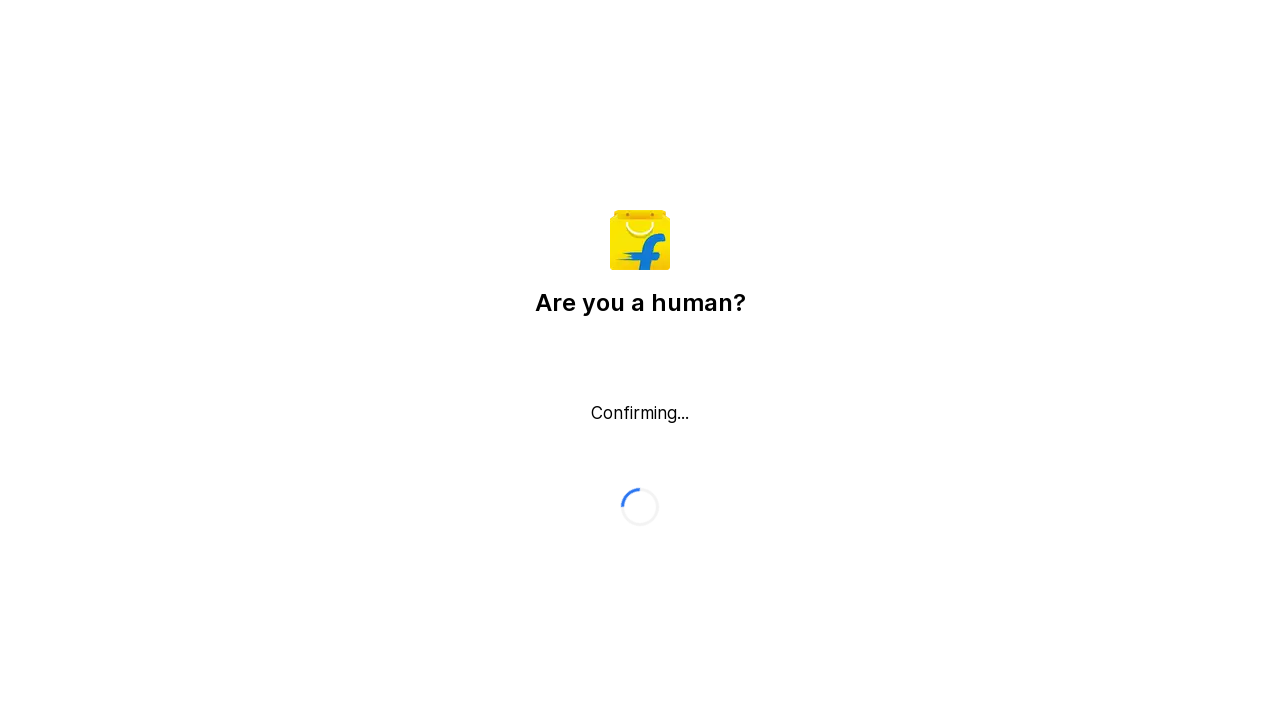

Cleared all cookies from context
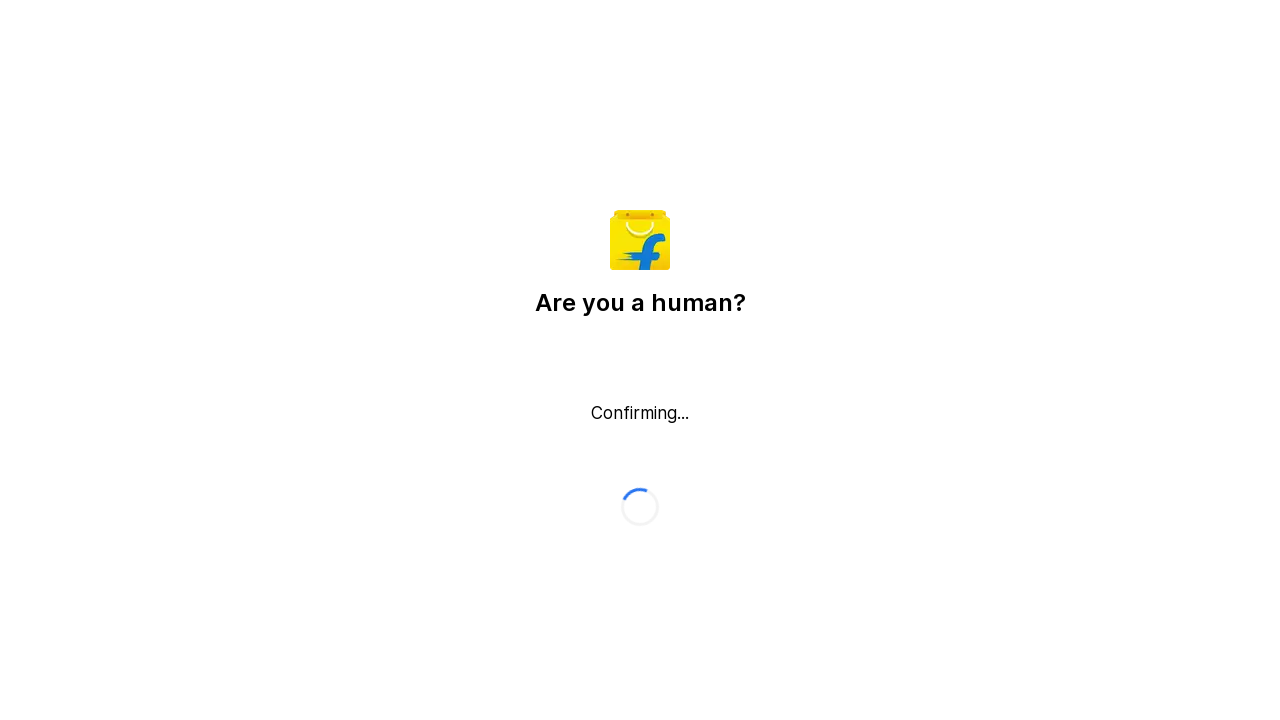

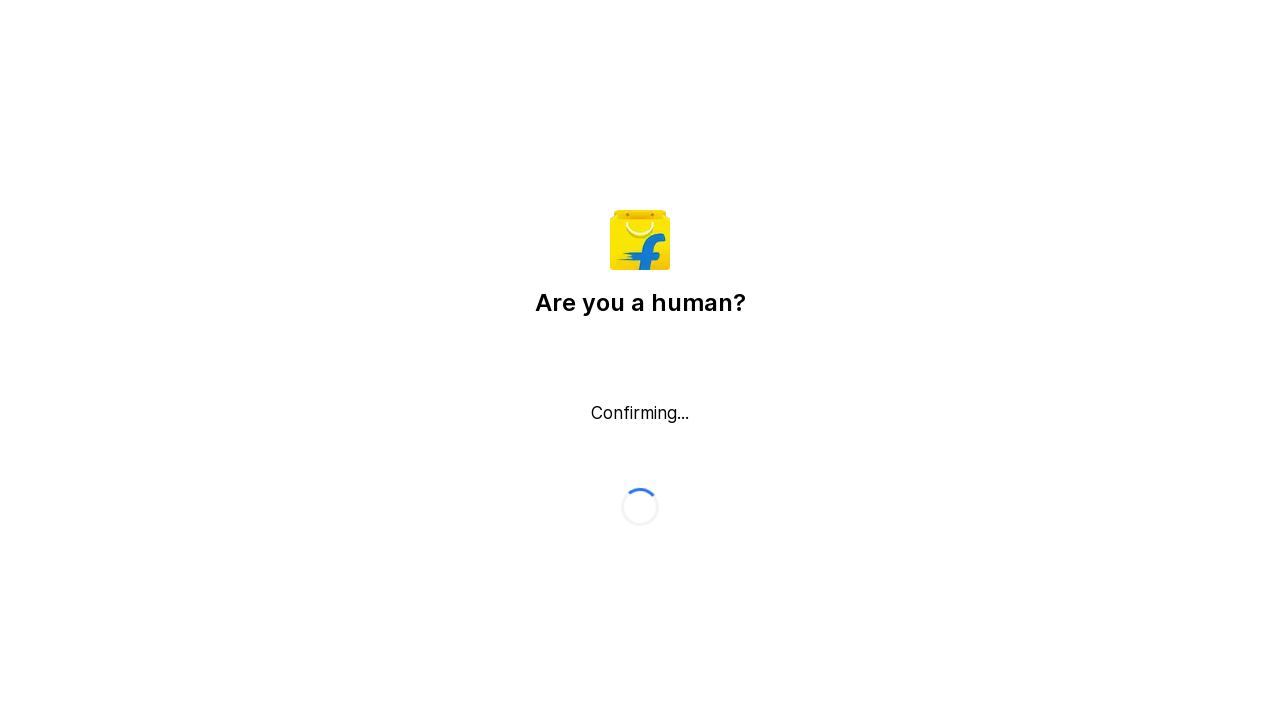